Tests drag and drop by offset functionality by dragging an element to a specific position based on target element coordinates

Starting URL: https://crossbrowsertesting.github.io/drag-and-drop

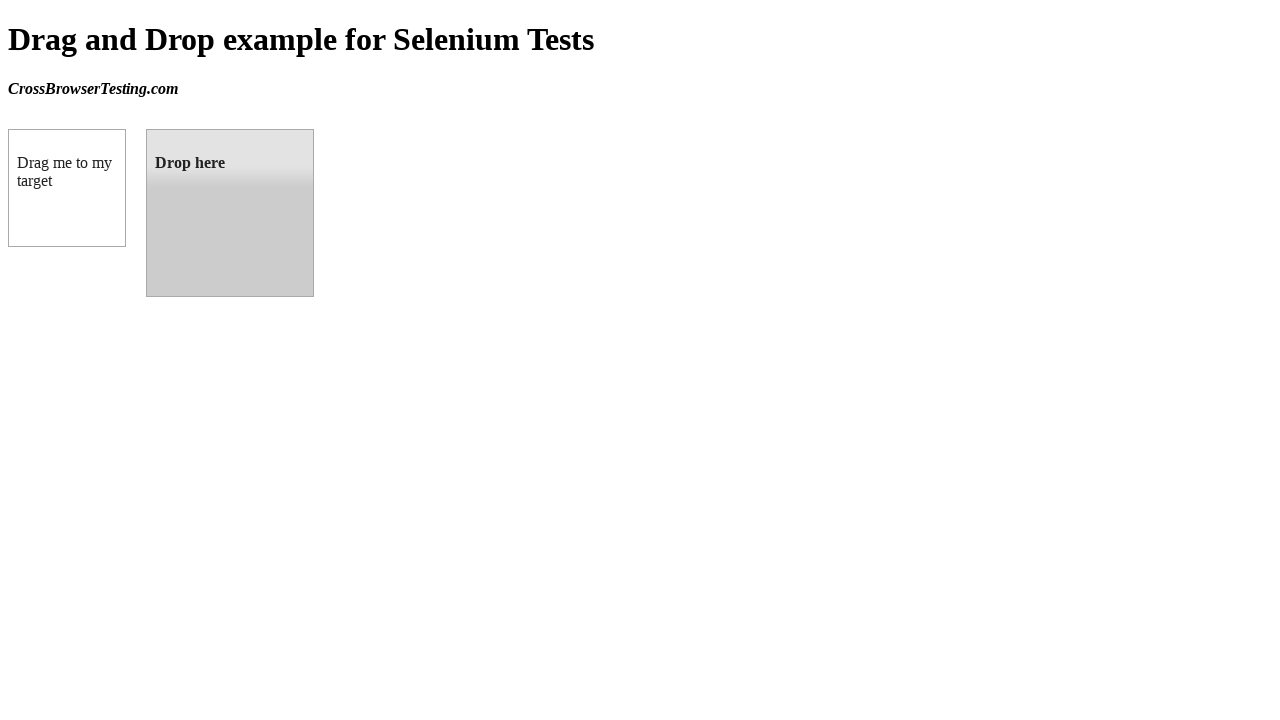

Located draggable element with id 'draggable'
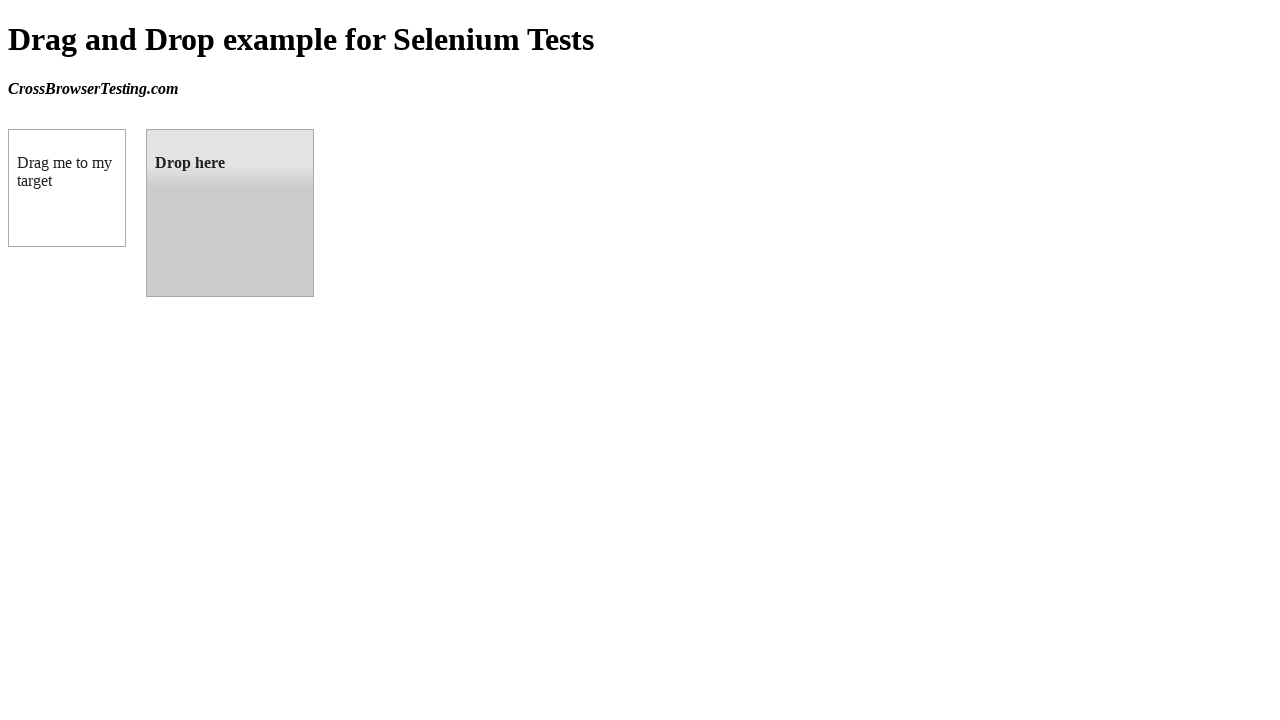

Located droppable element with id 'droppable'
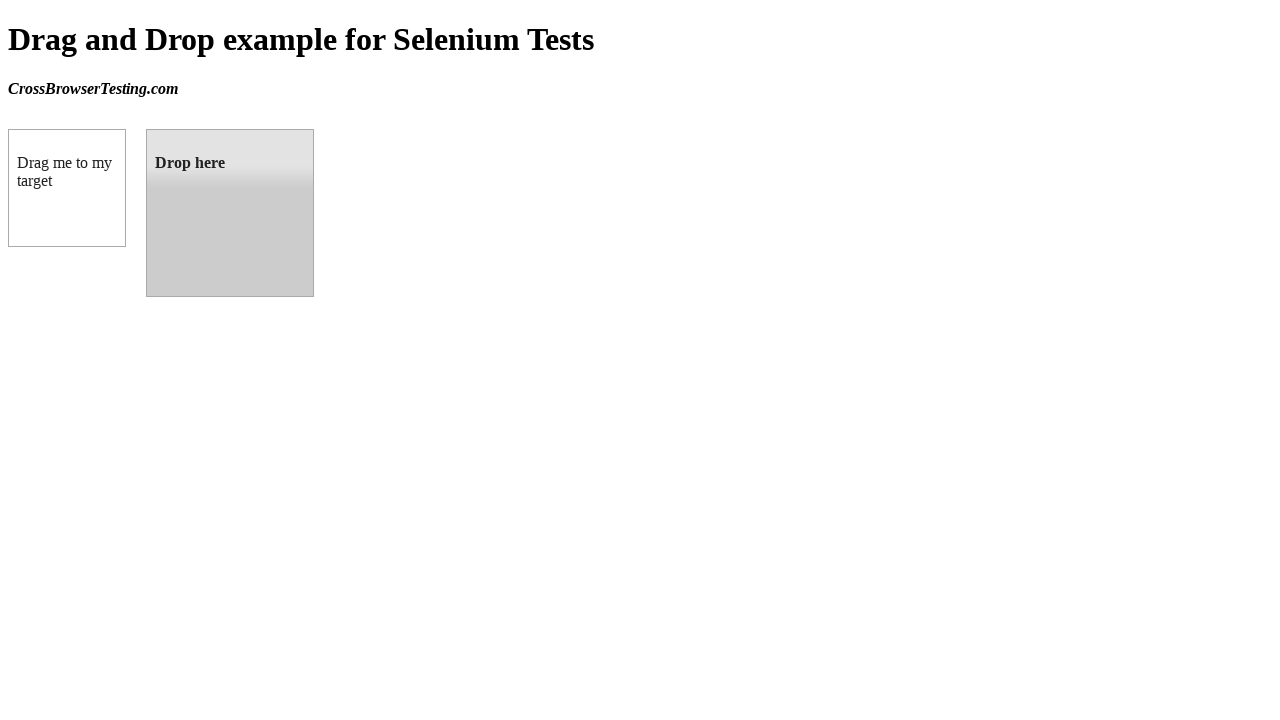

Retrieved bounding box coordinates of target element
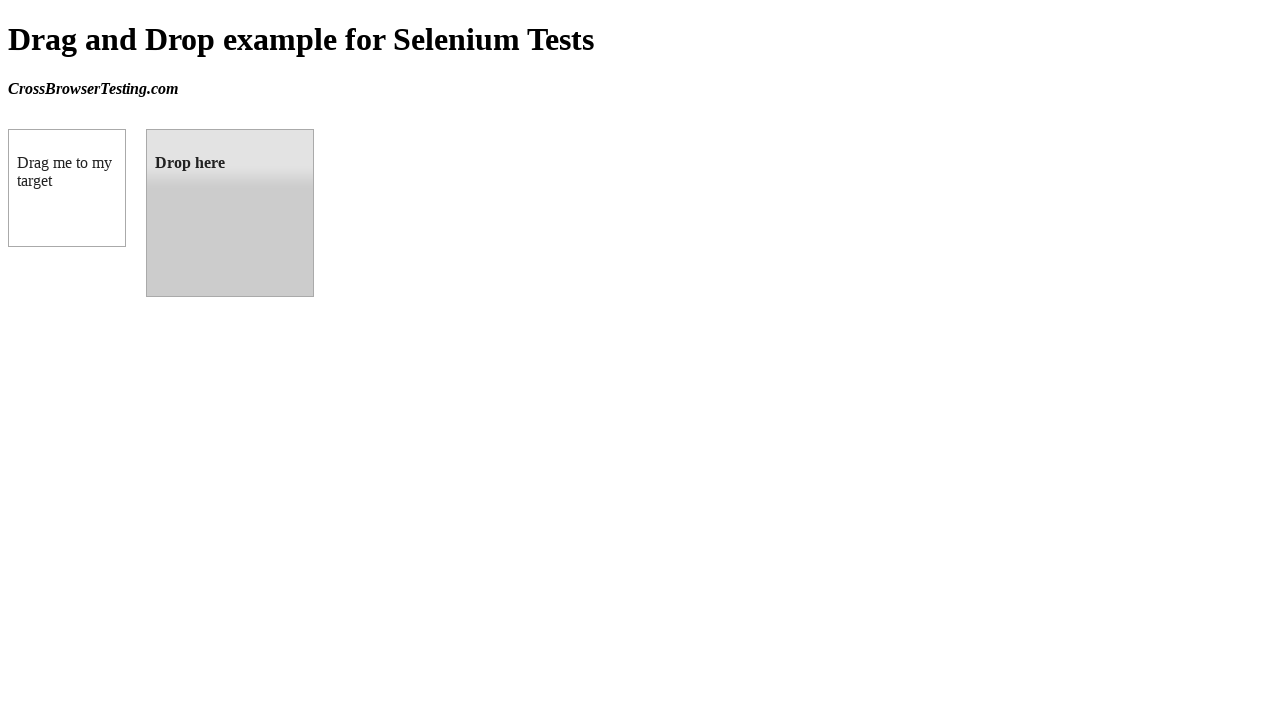

Dragged source element to target element position at (230, 213)
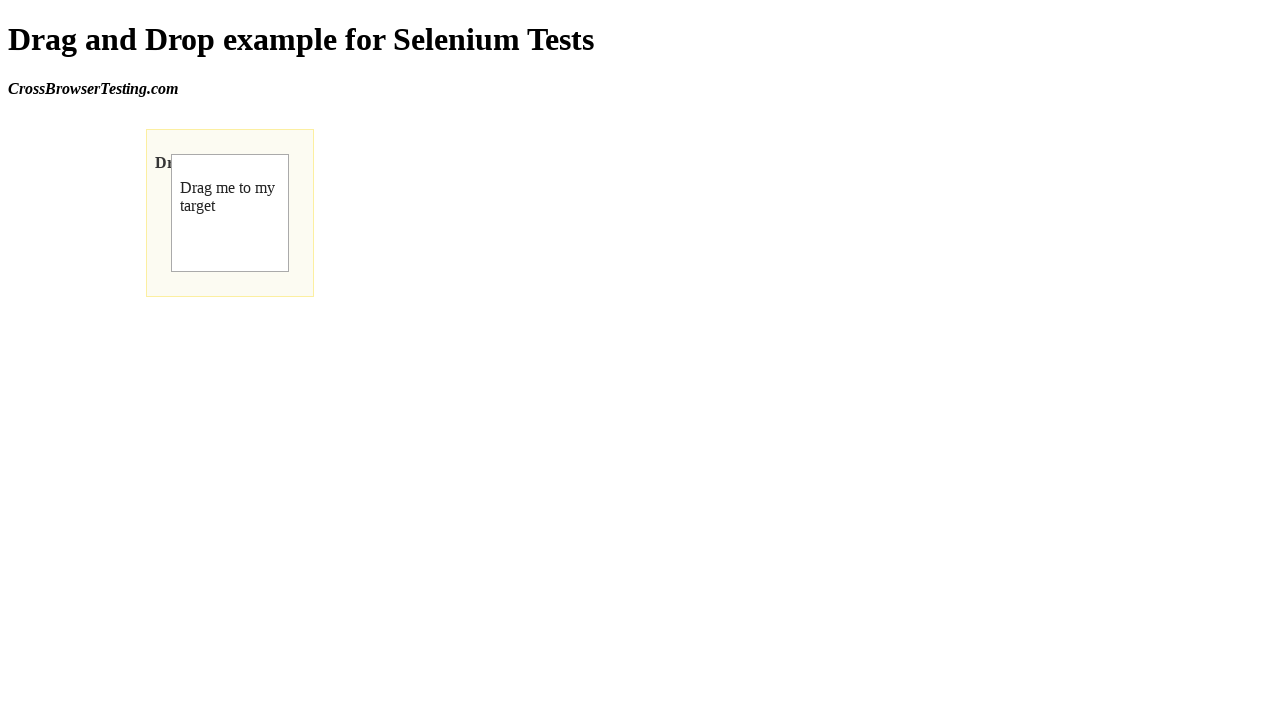

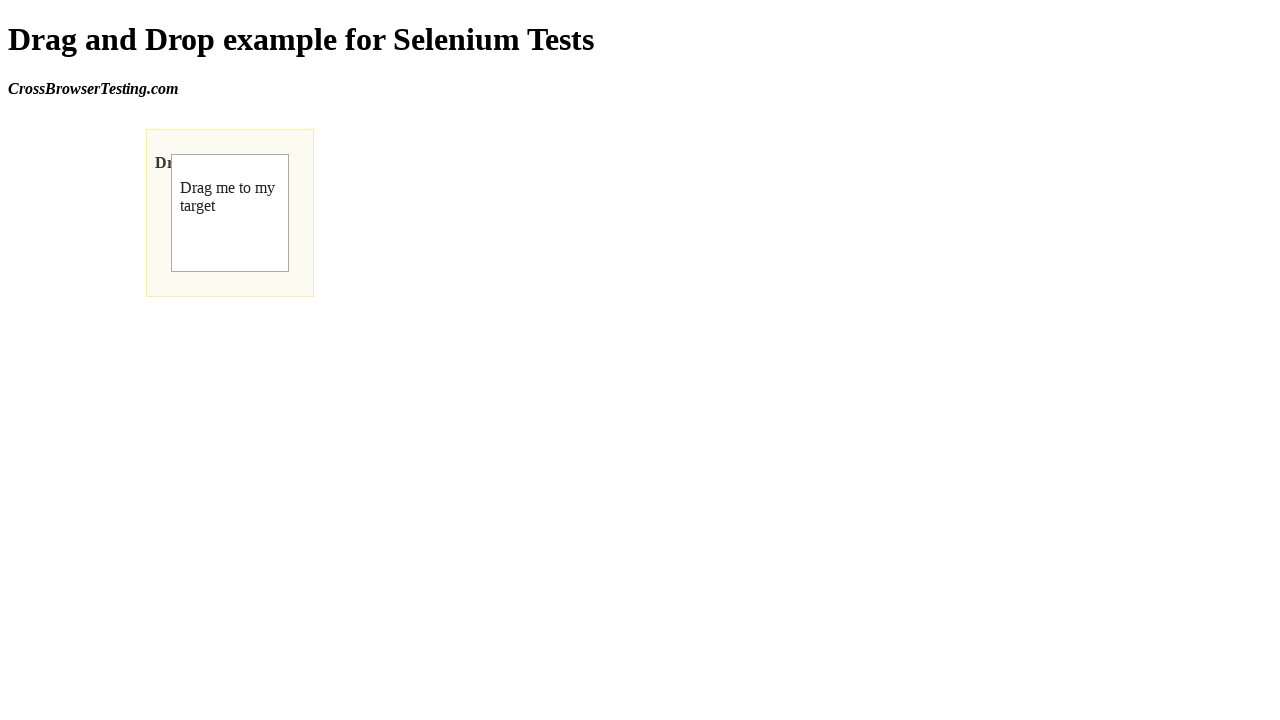